Tests the checkboxes page by navigating to it, waiting for the checkboxes container to be visible, and verifying the checkbox elements are present on the page.

Starting URL: https://the-internet.herokuapp.com/checkboxes

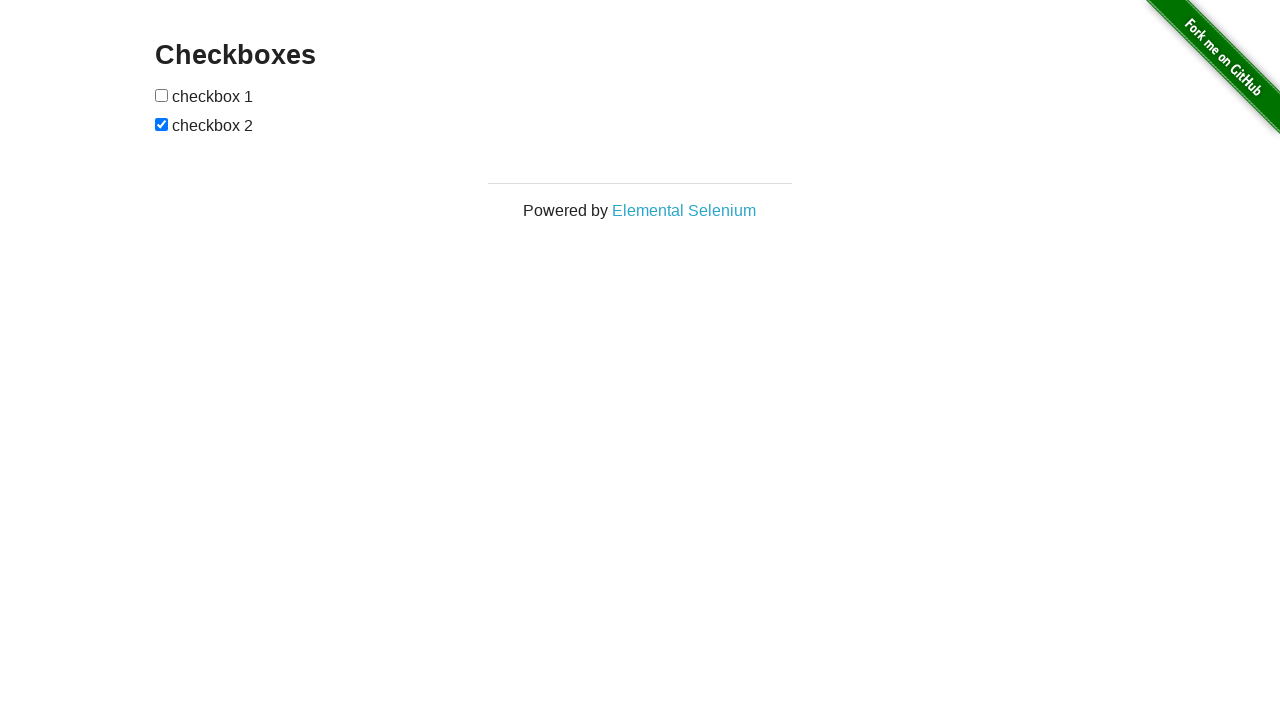

Navigated to checkboxes page
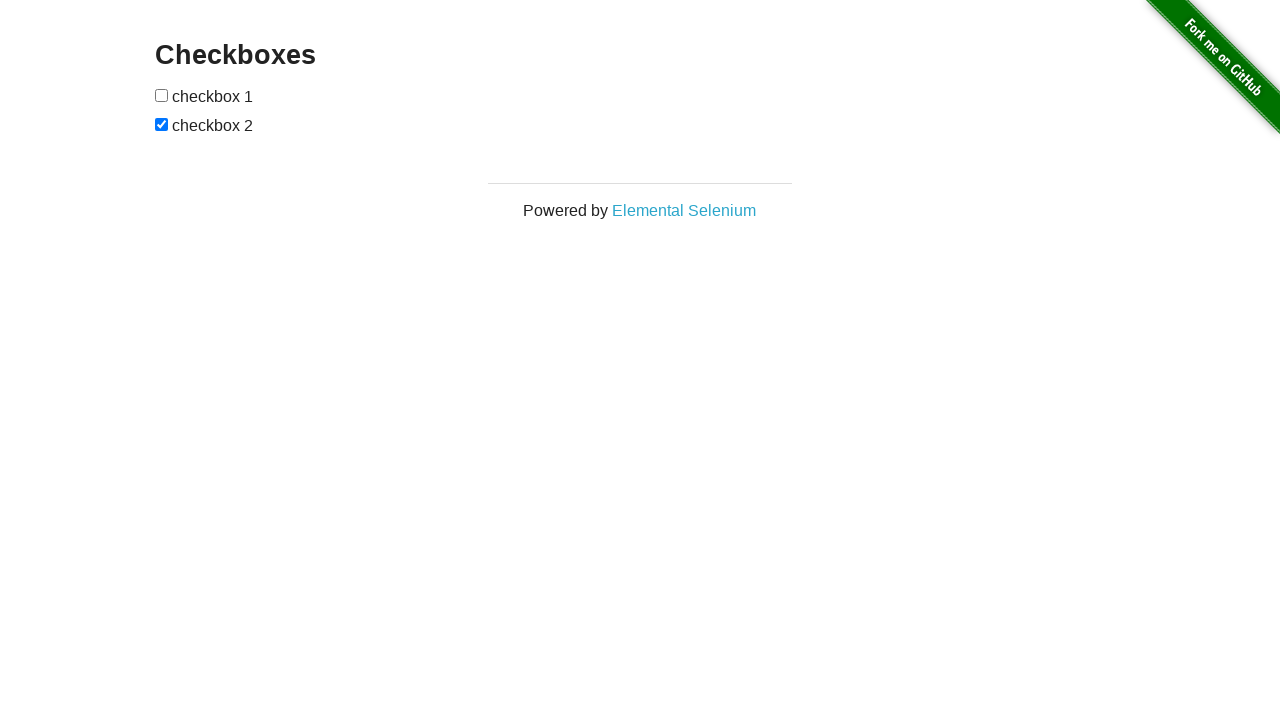

Checkboxes container became visible
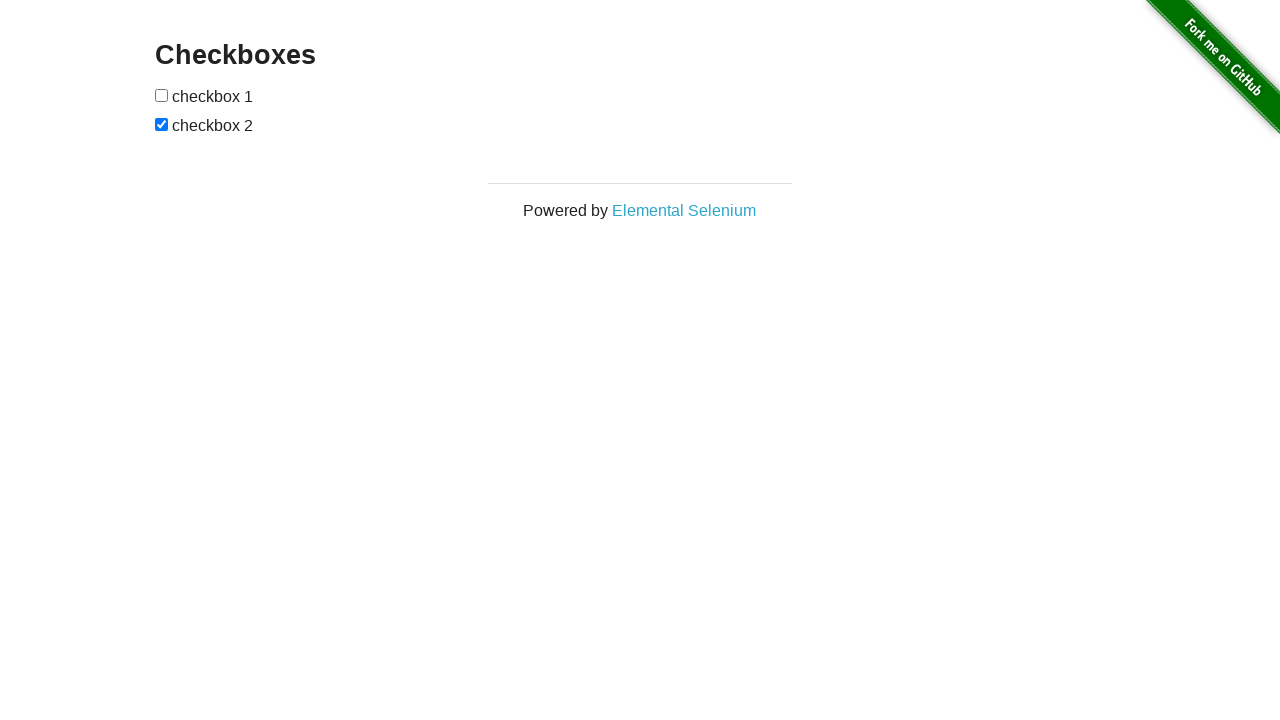

Located first checkbox element
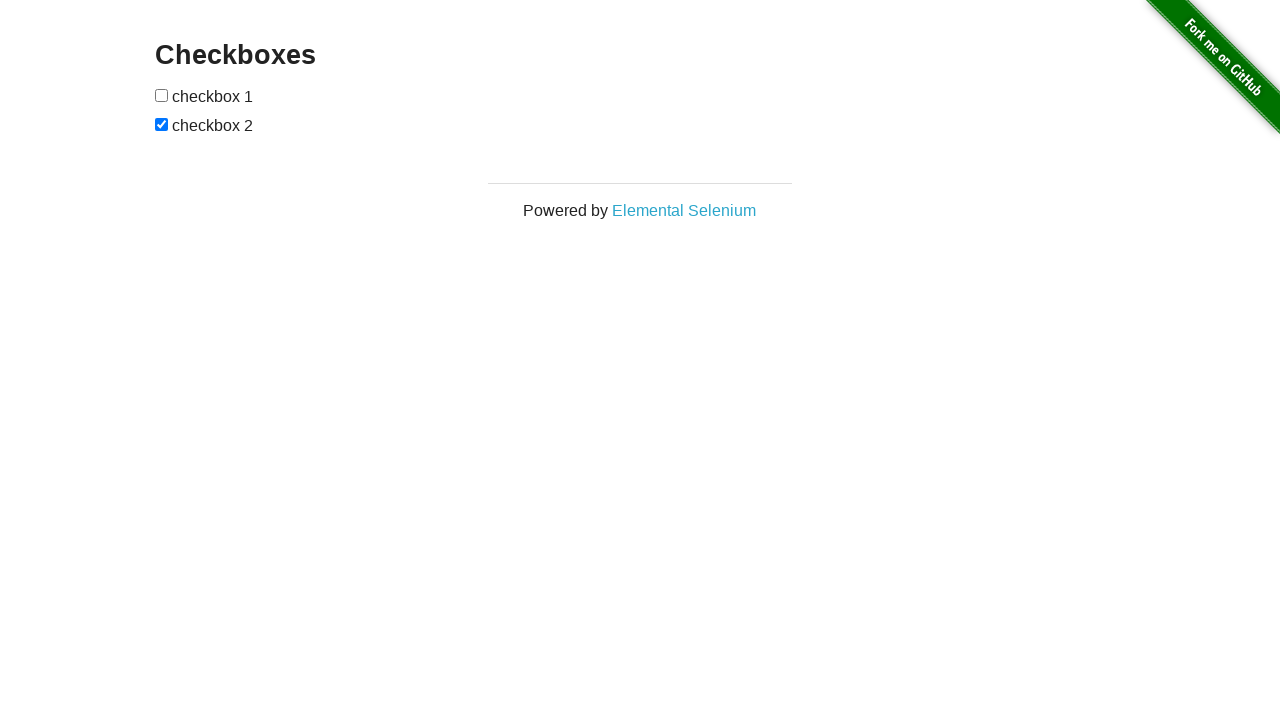

First checkbox is visible and present
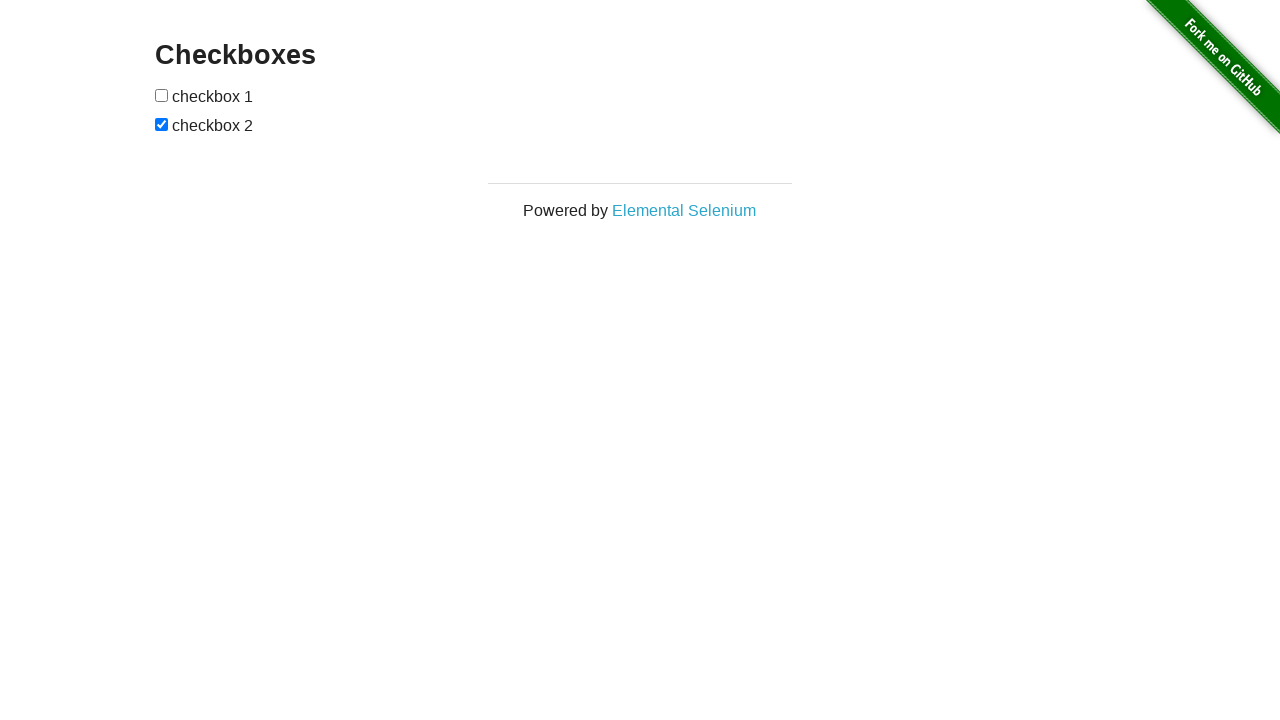

Toggled first checkbox at (162, 95) on #checkboxes > input[type=checkbox]:first-of-type
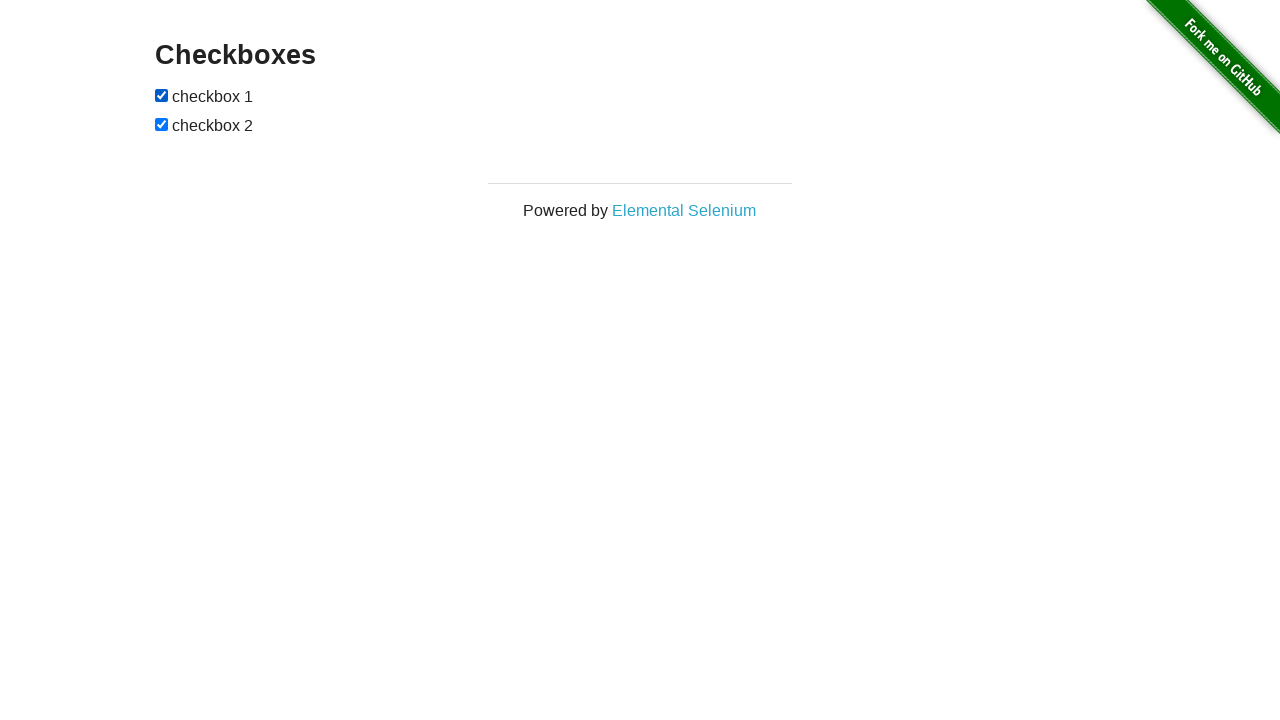

Toggled second checkbox at (162, 124) on #checkboxes > input[type=checkbox]:nth-of-type(2)
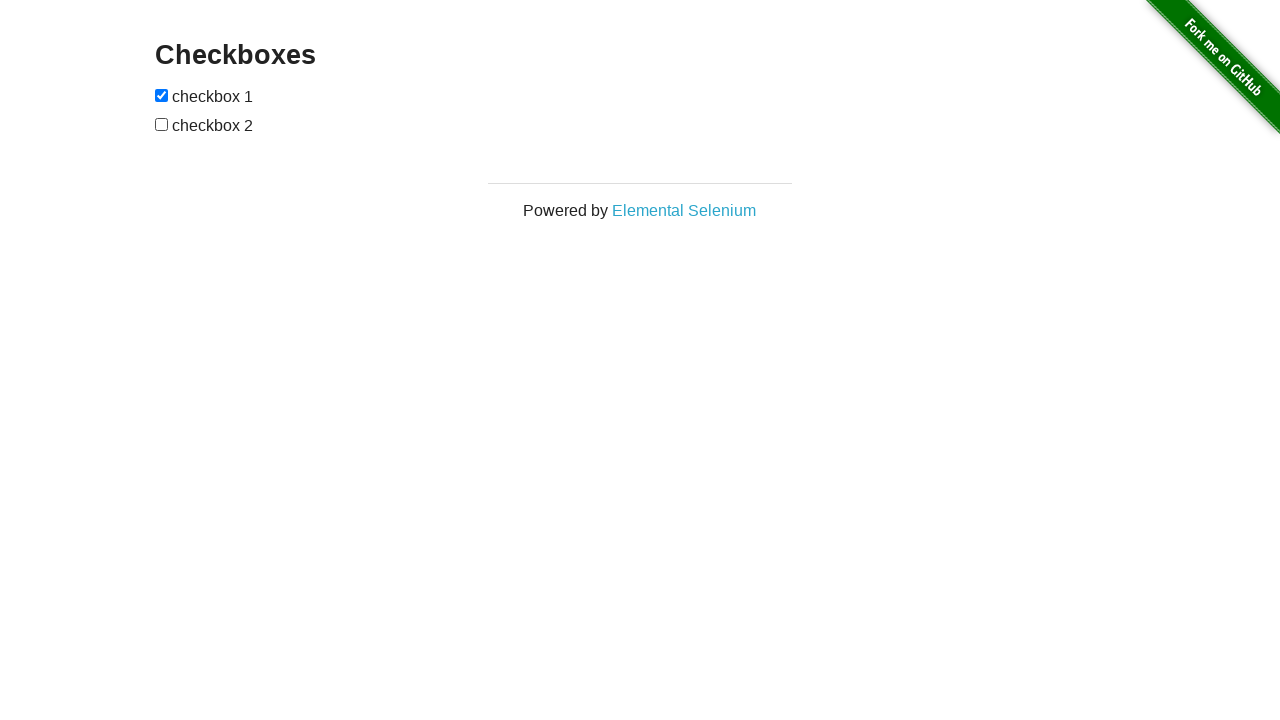

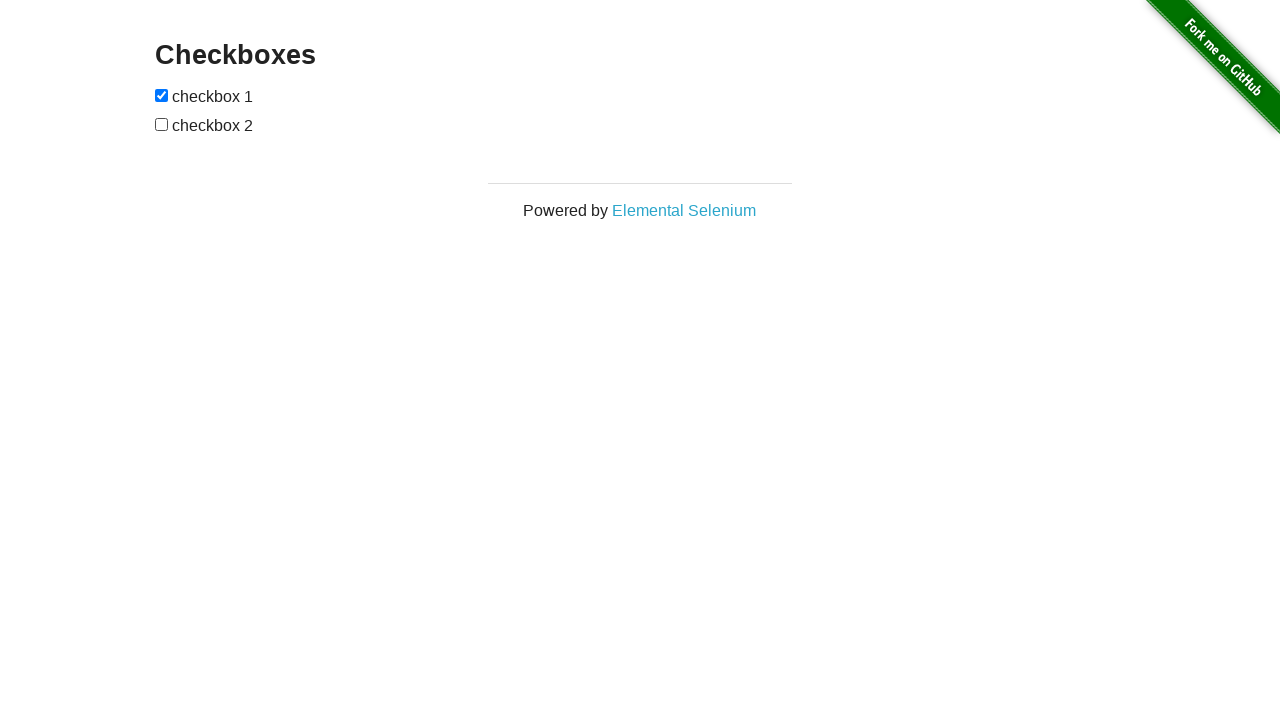